Tests click and hold selection of multiple consecutive items in a list

Starting URL: https://automationfc.github.io/jquery-selectable/

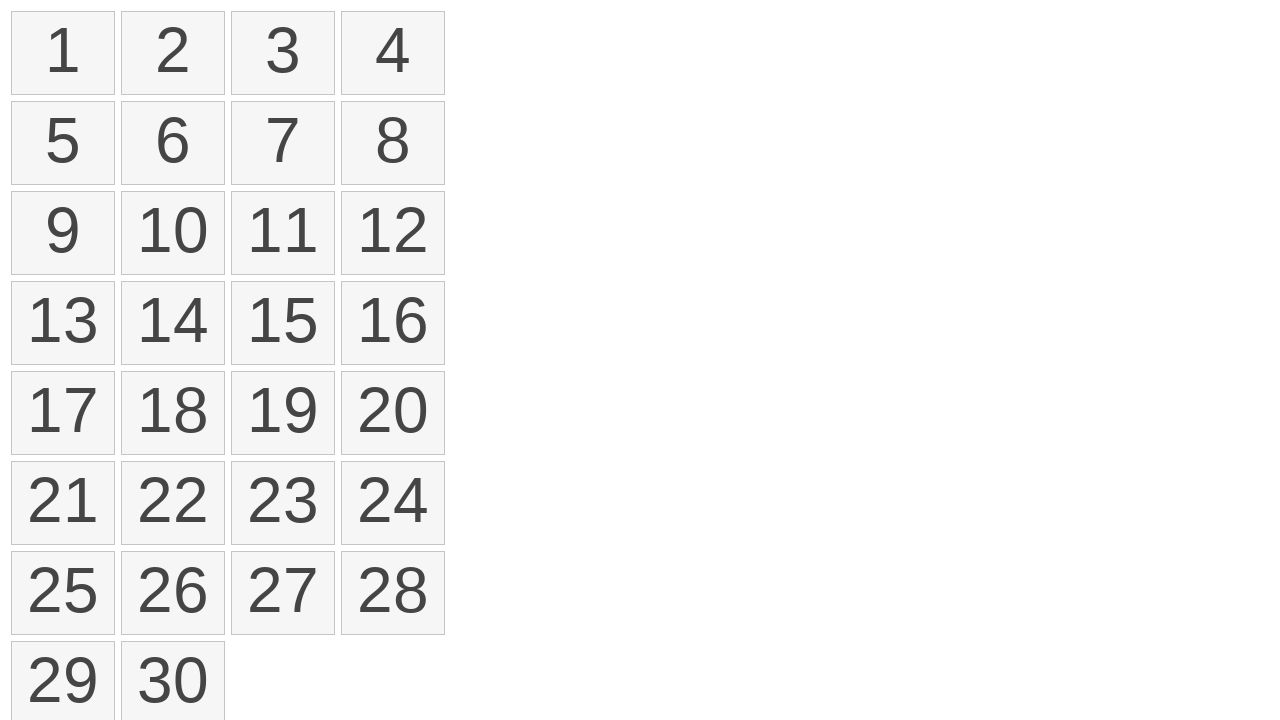

Located first item in selectable list
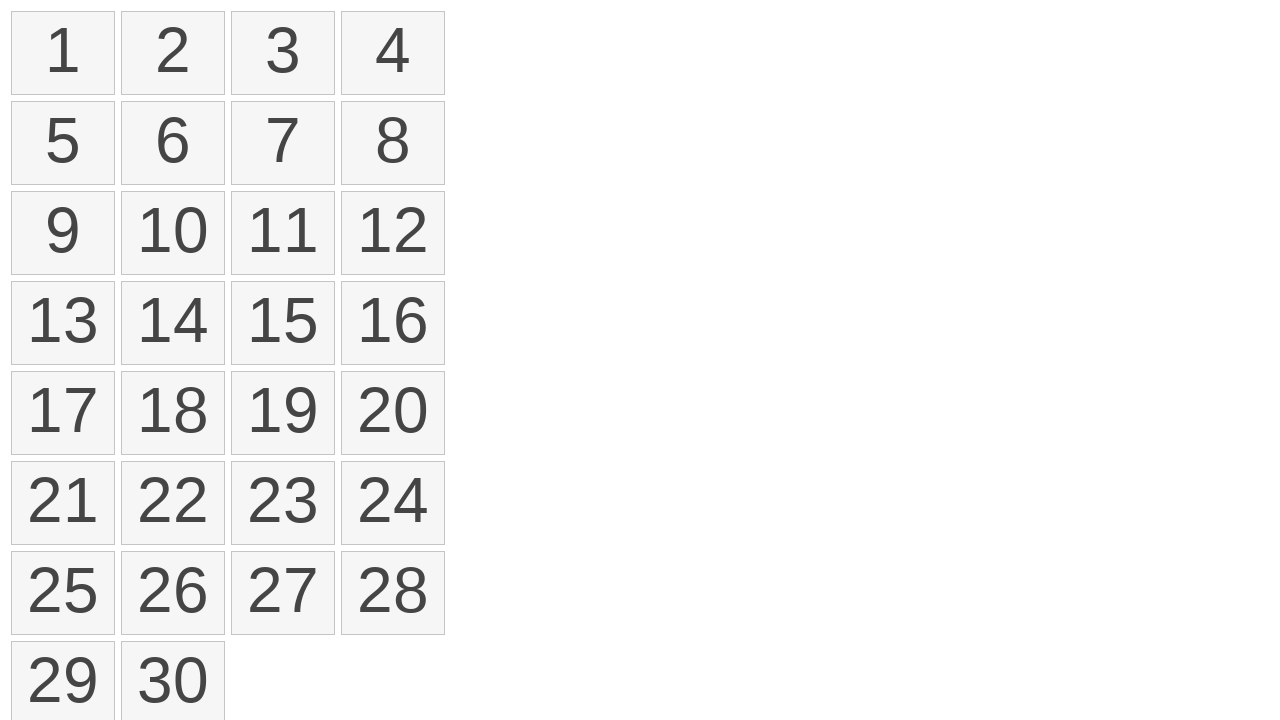

Located fourth item in selectable list
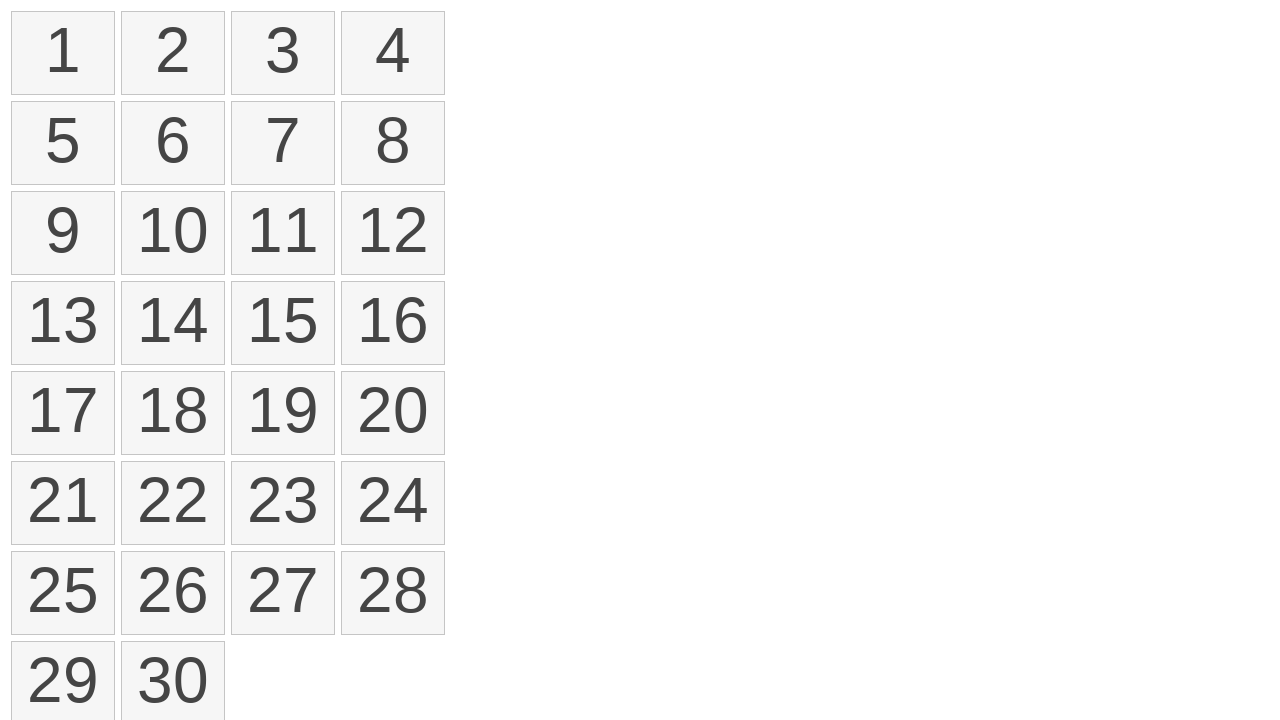

Performed click and hold drag selection from first item to fourth item at (393, 53)
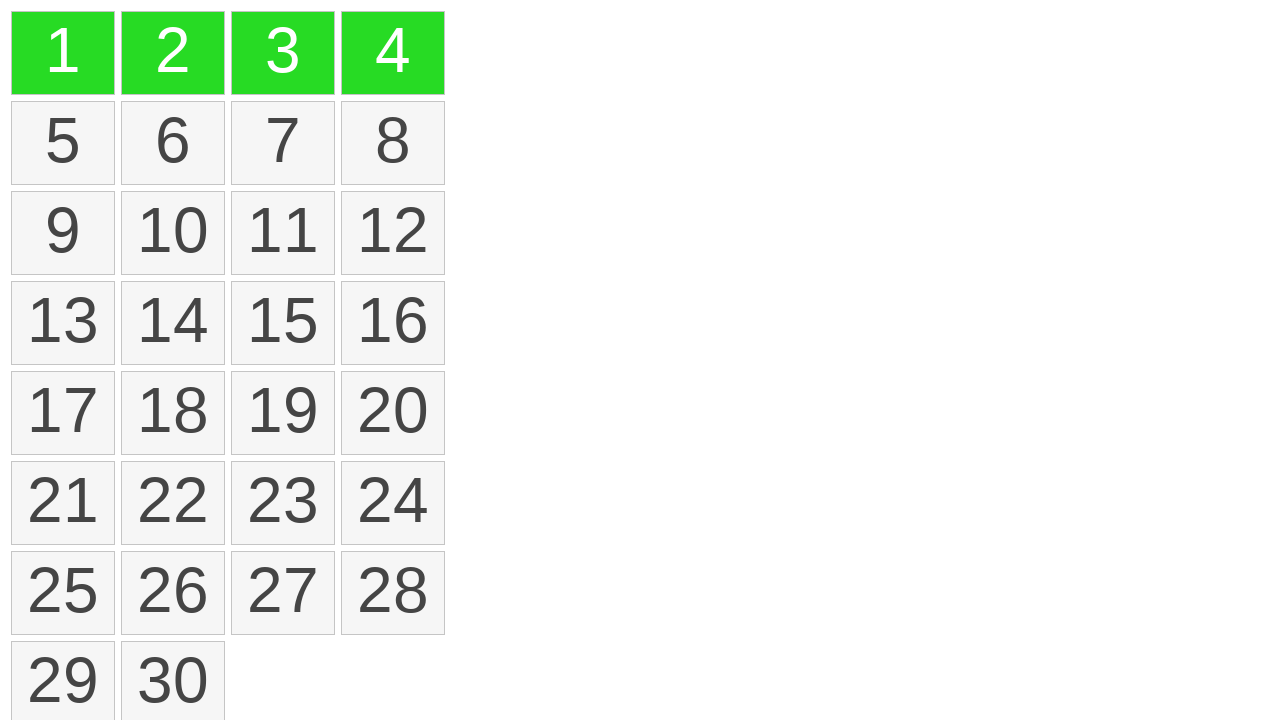

Verified that selected items are highlighted with ui-selected class
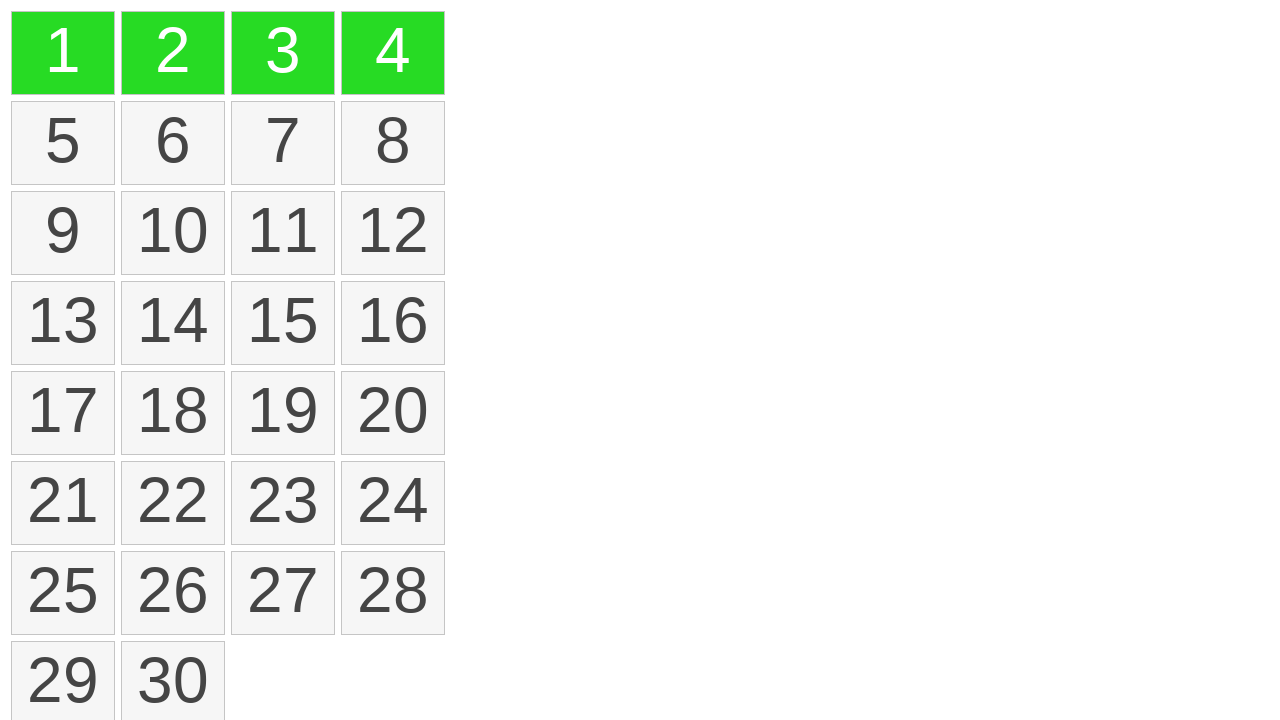

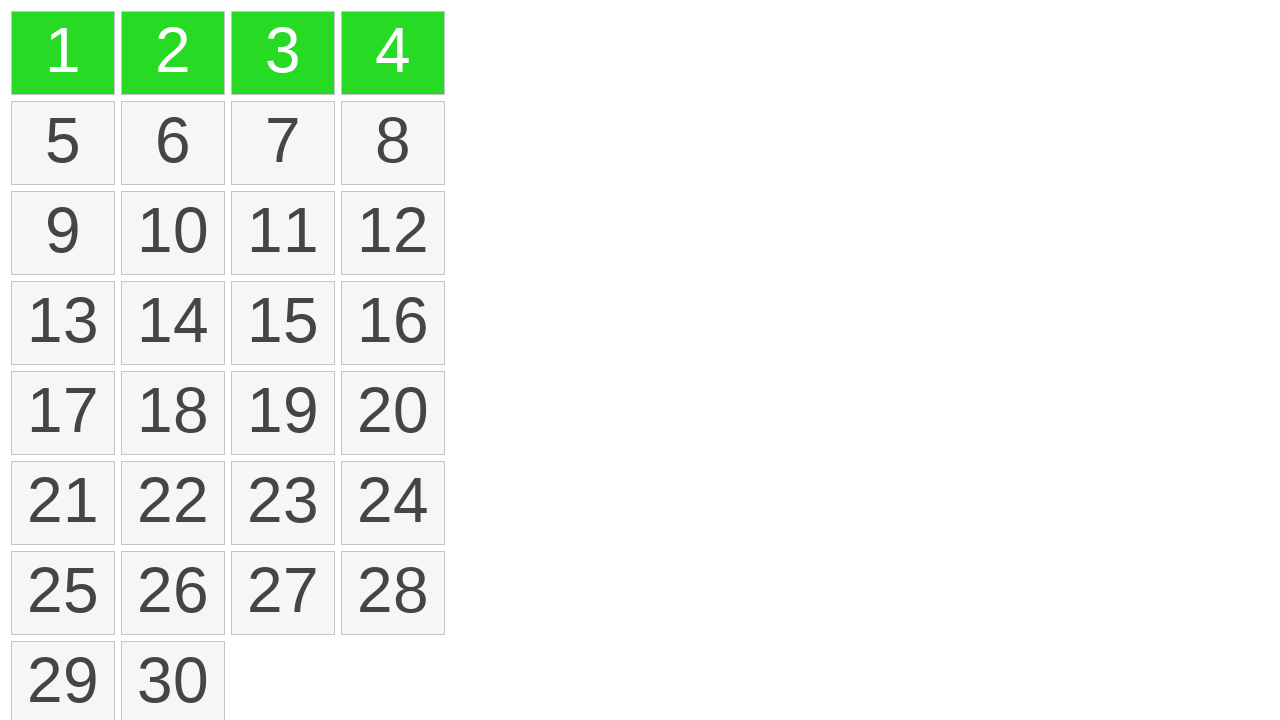